Tests that clicking a simple link opens content in a new tab

Starting URL: https://demoqa.com/links

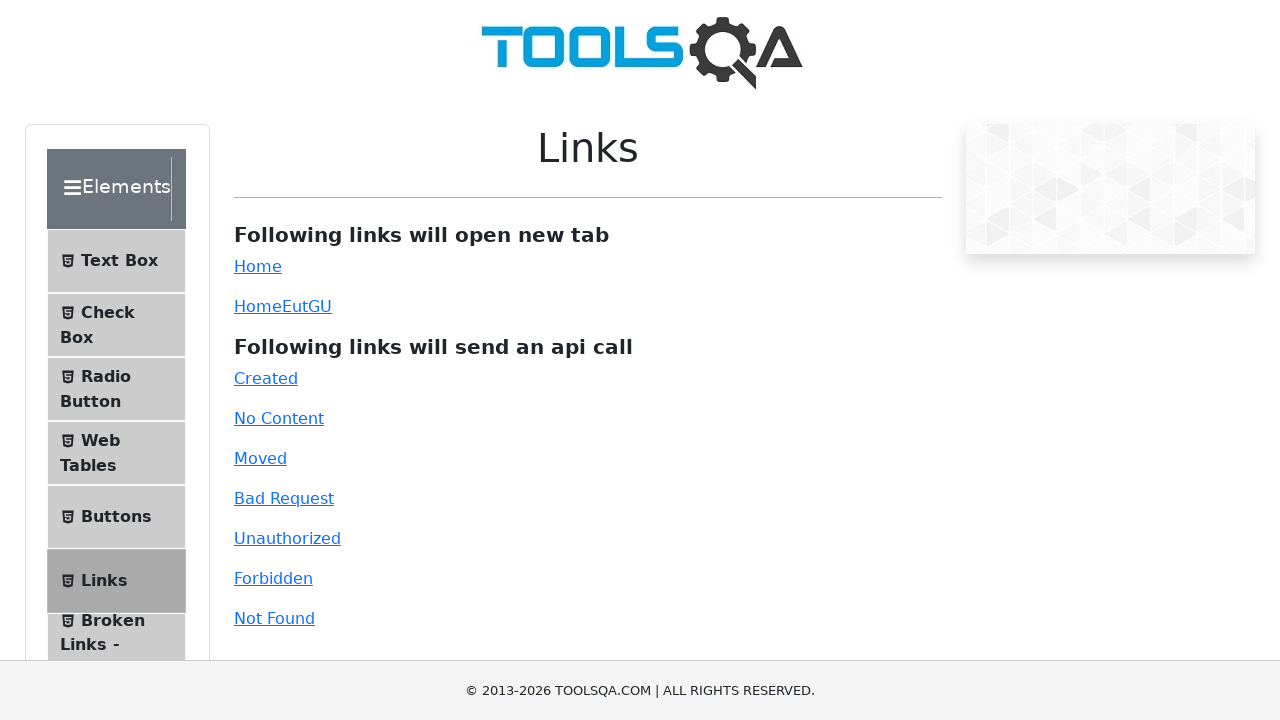

Clicked the simple link that opens in a new tab at (258, 266) on #simpleLink
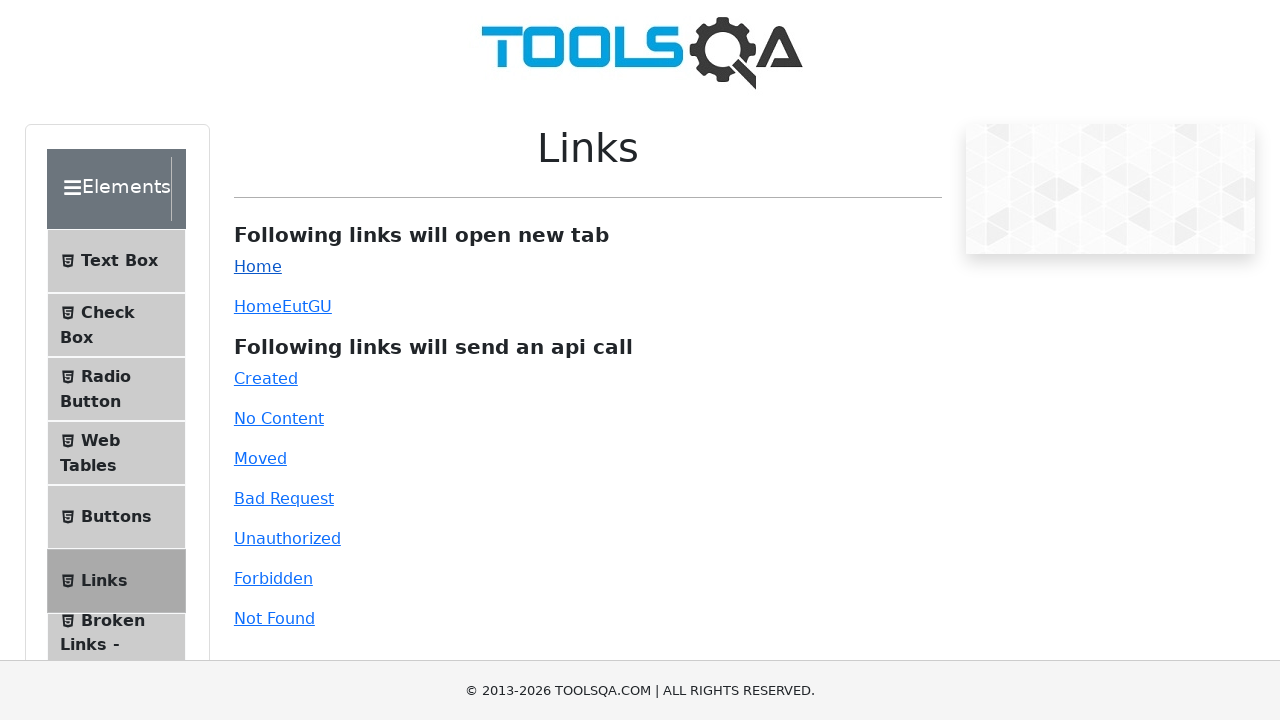

Verified the simple link is visible and clickable
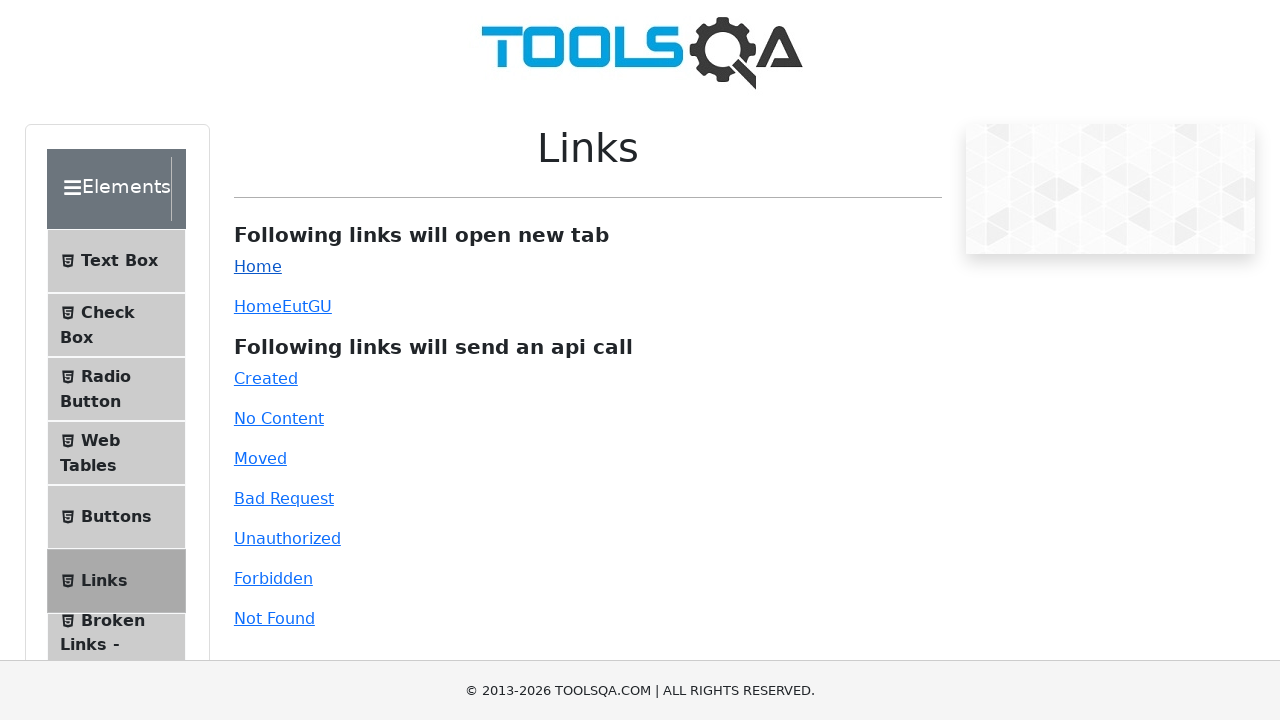

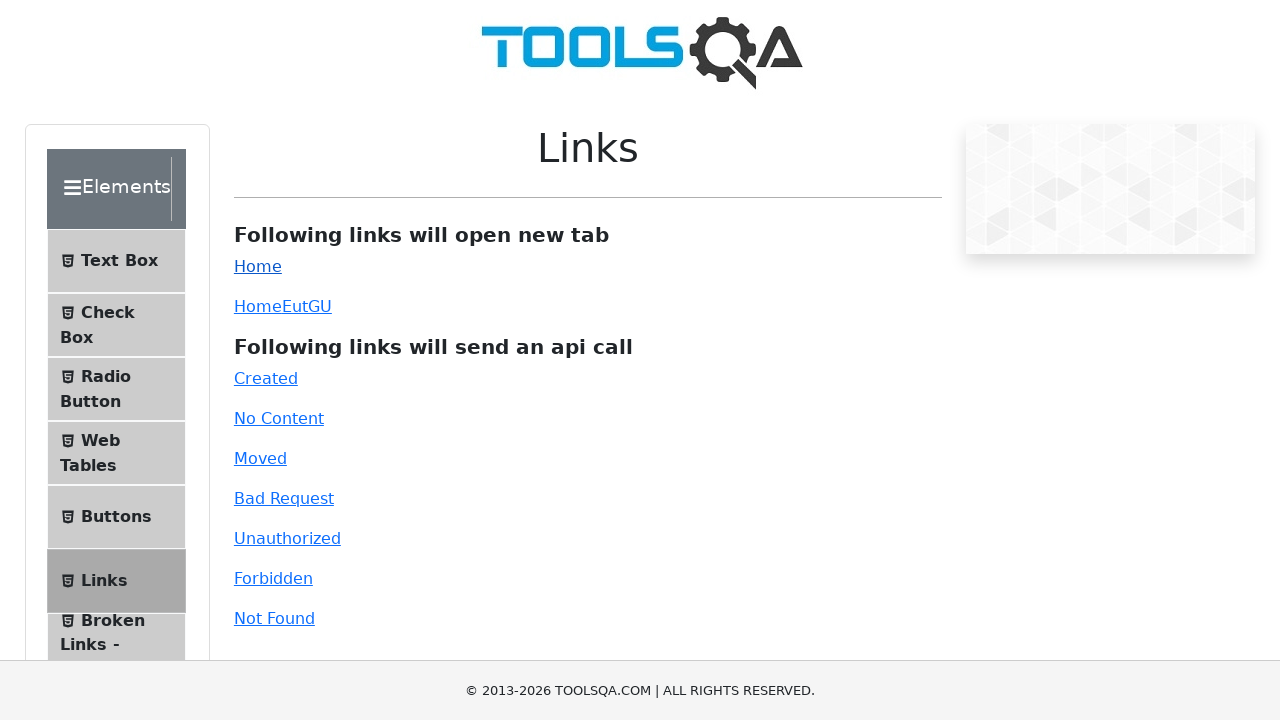